Tests HTML5 form validation by submitting empty and invalid email formats to verify validation messages

Starting URL: https://warranty.rode.com/login

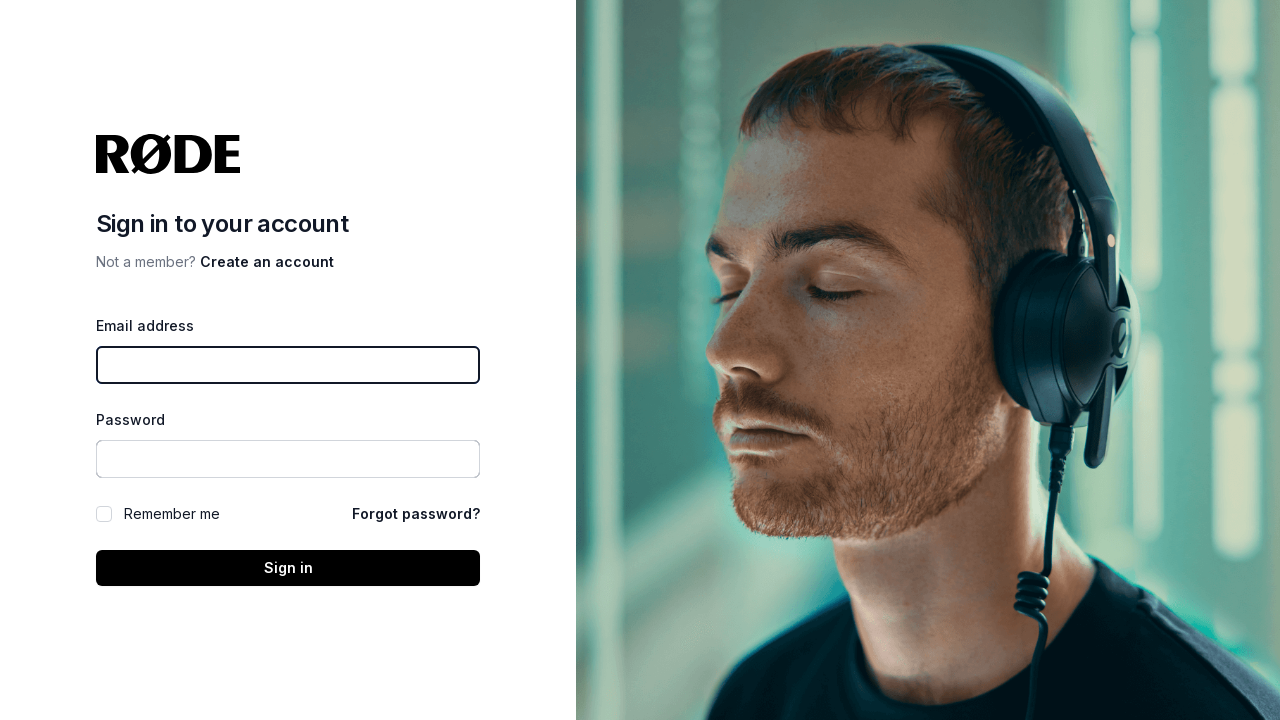

Clicked submit button with empty form fields to test validation at (288, 568) on xpath=//button[@type='submit']
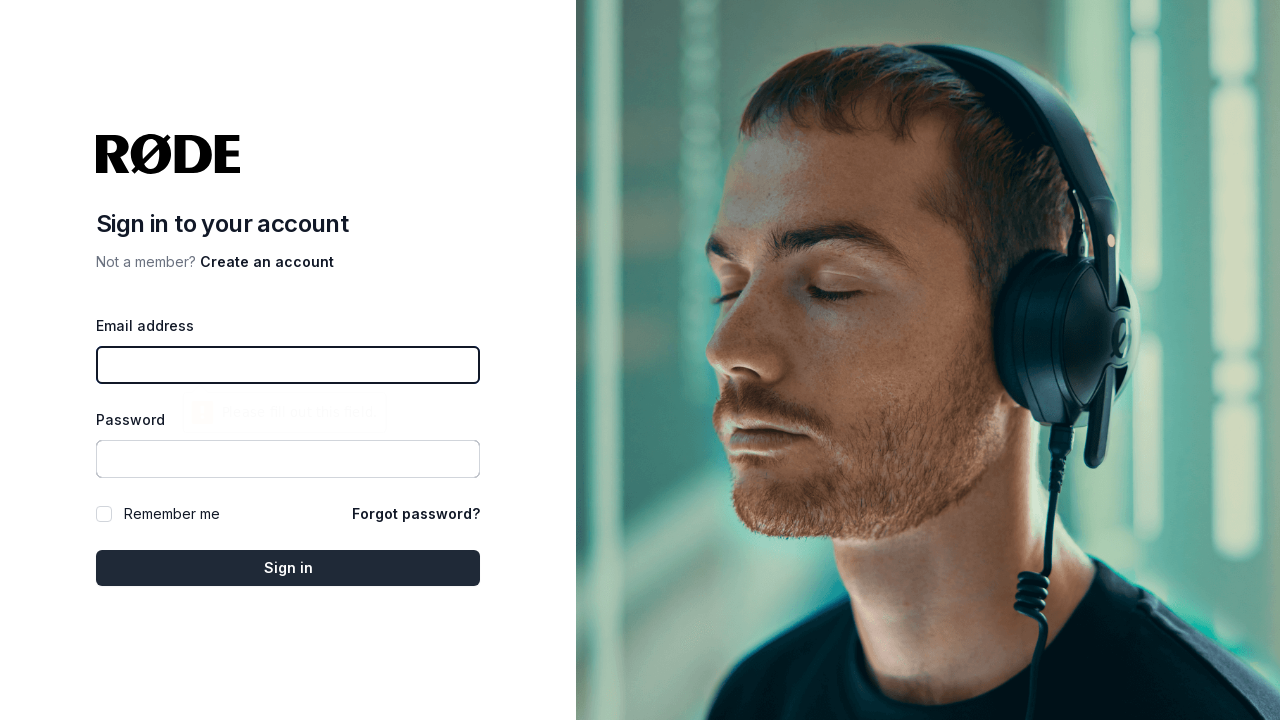

Filled email field with invalid format 'aaa' (missing @) on //input[@id='email']
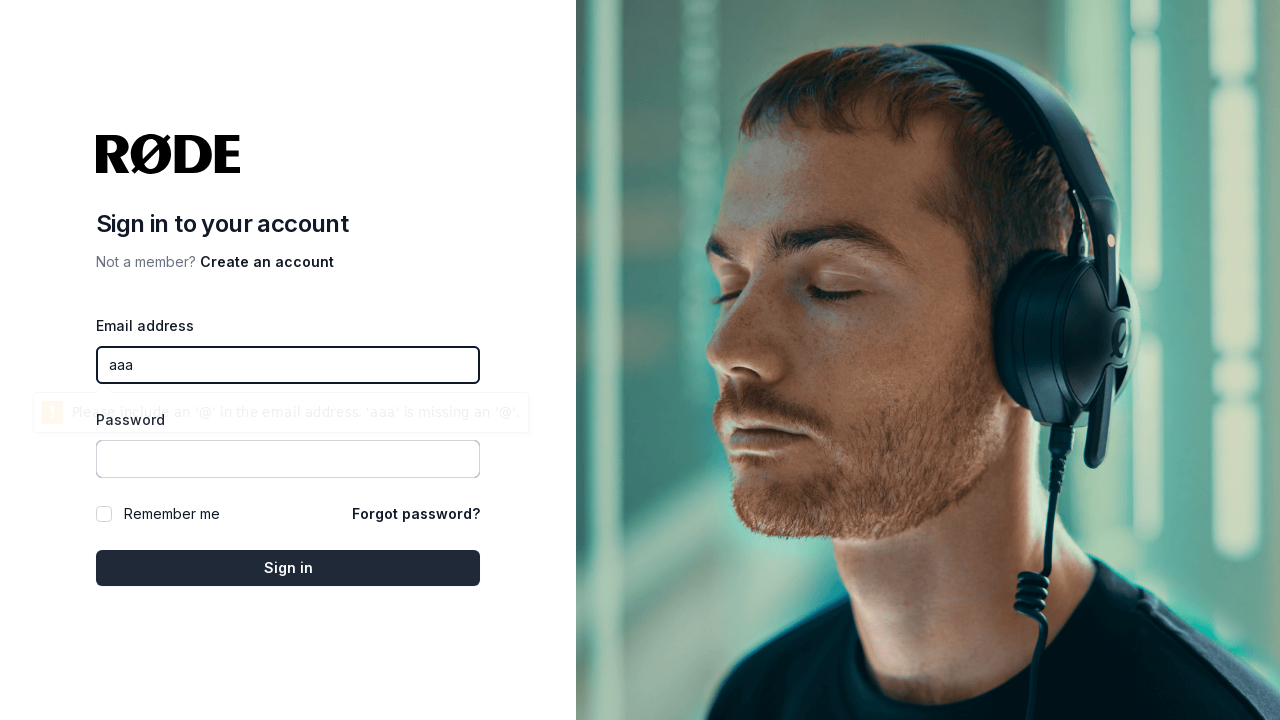

Clicked submit button to test validation with email missing @ symbol at (288, 568) on xpath=//button[@type='submit']
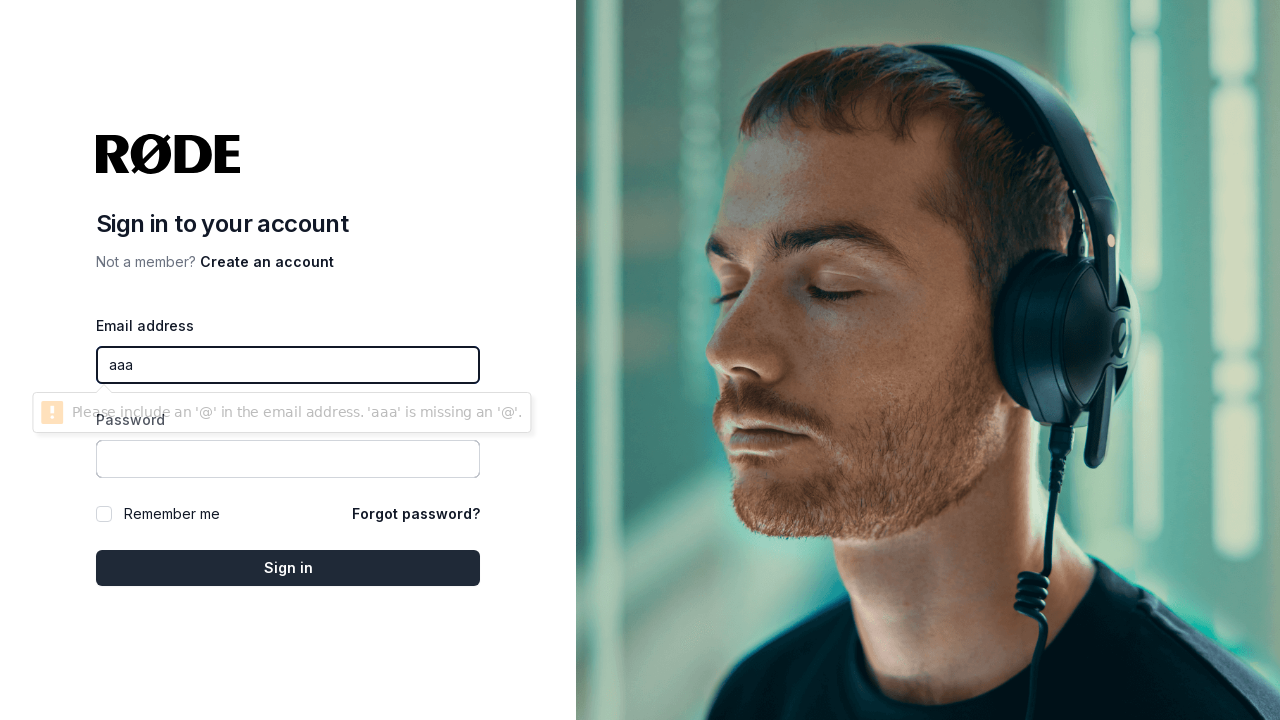

Filled email field with incomplete format 'aaa@' (missing domain) on //input[@id='email']
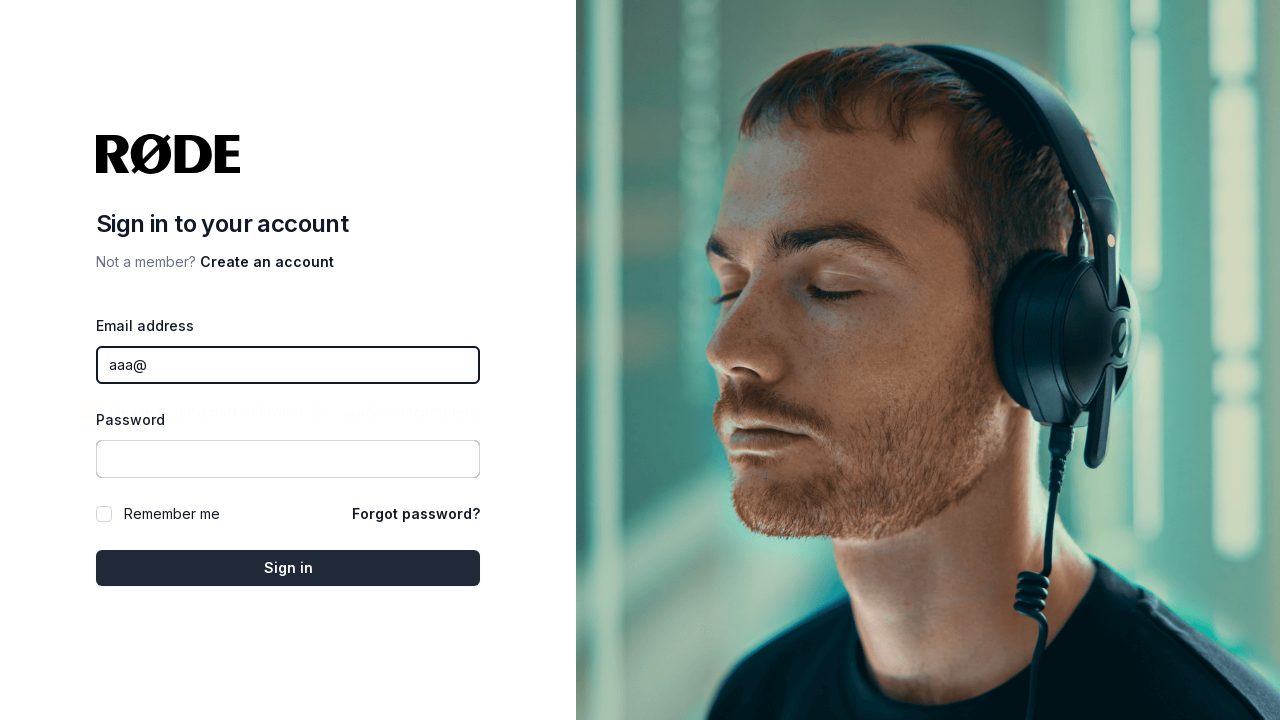

Clicked submit button to test validation with incomplete email domain at (288, 568) on xpath=//button[@type='submit']
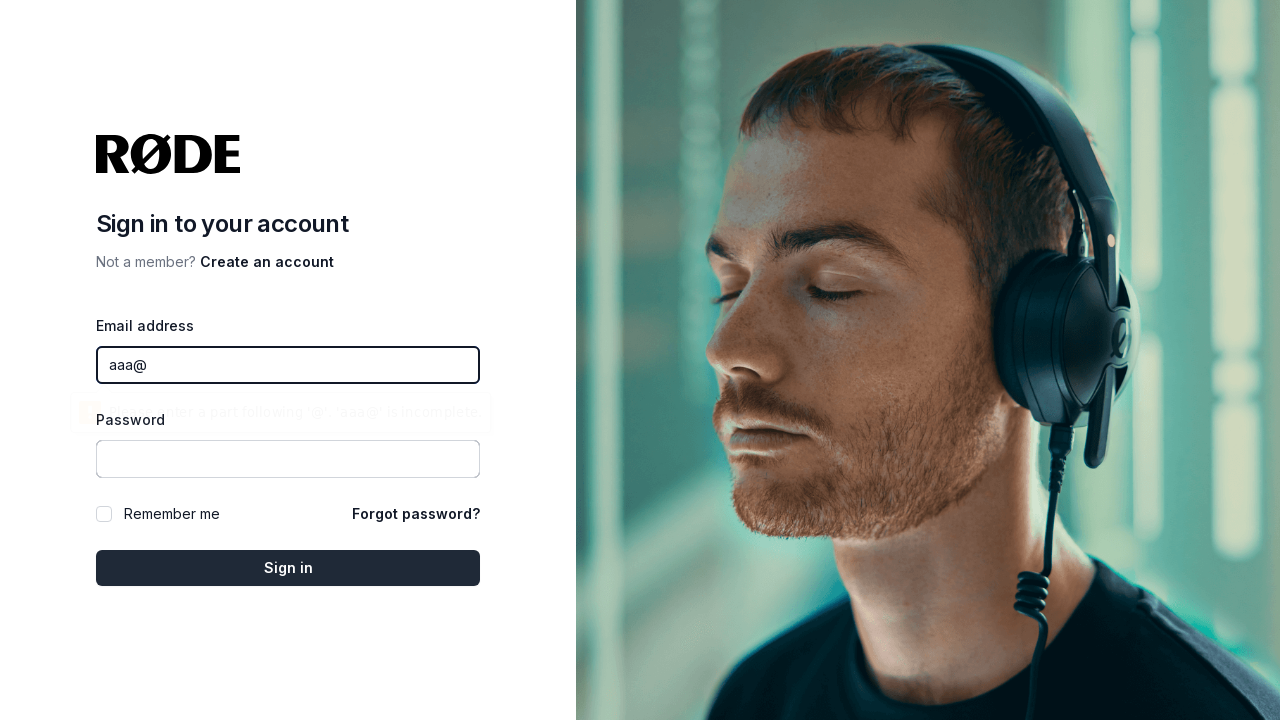

Filled email field with incorrect dot position 'aaa@abc.' (incomplete TLD) on //input[@id='email']
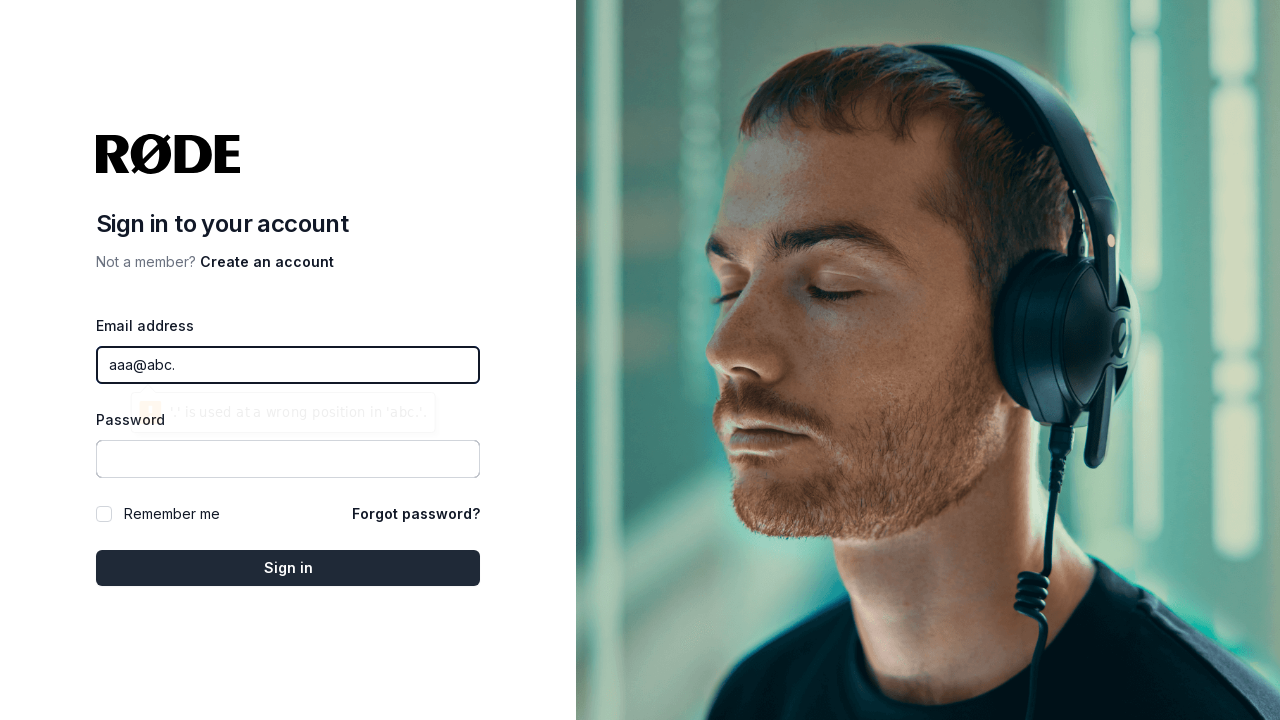

Clicked submit button to test validation with incorrect dot position in email at (288, 568) on xpath=//button[@type='submit']
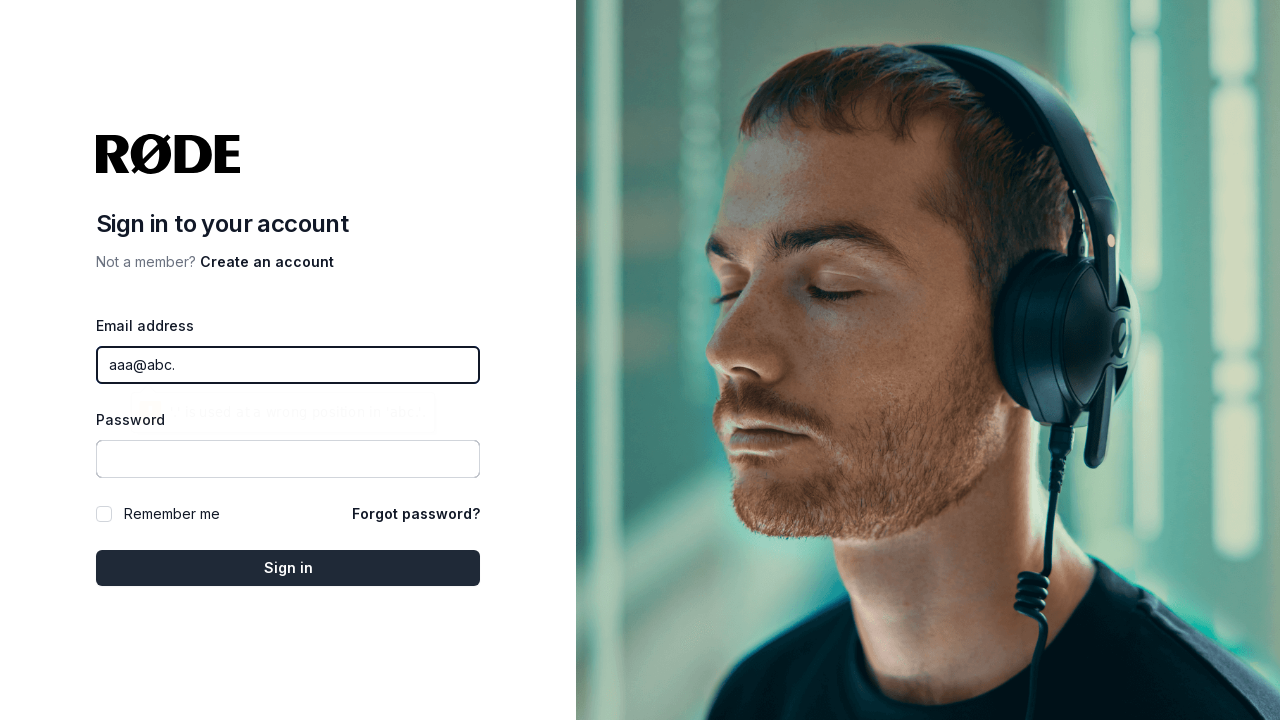

Filled email field with valid email format 'testuser[random]@example.com' on //input[@id='email']
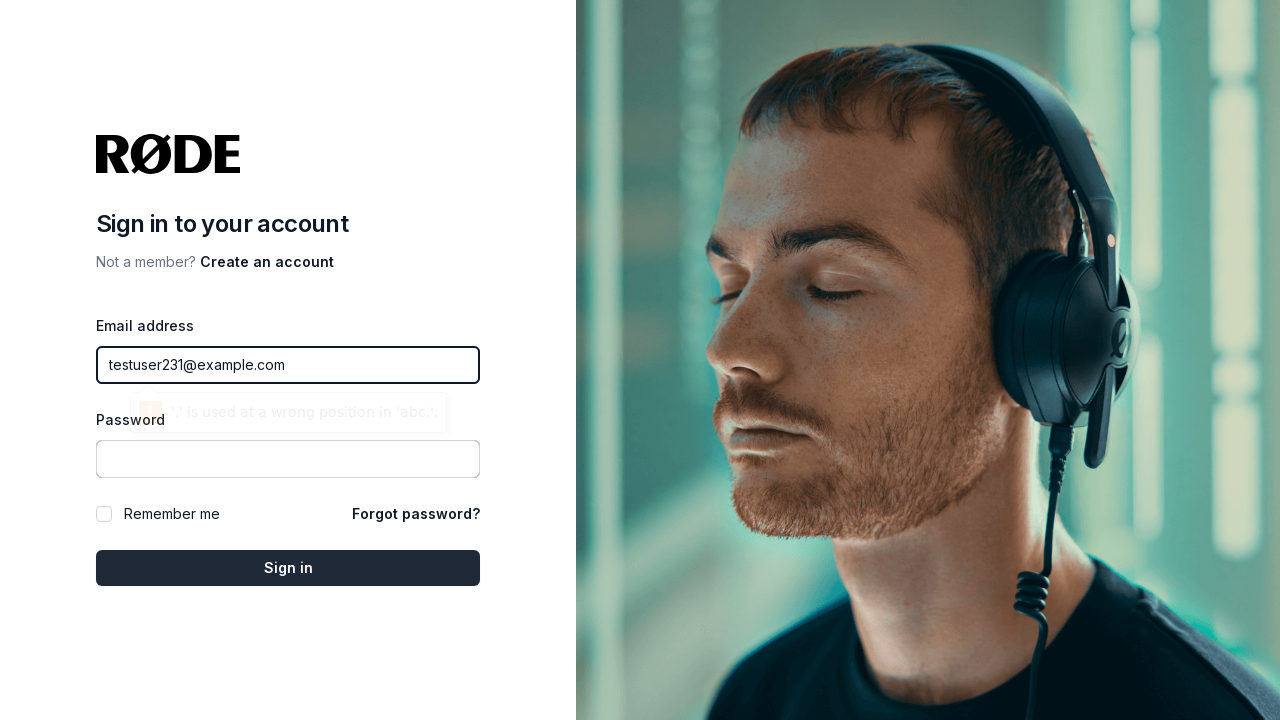

Clicked submit button with valid email format at (288, 568) on xpath=//button[@type='submit']
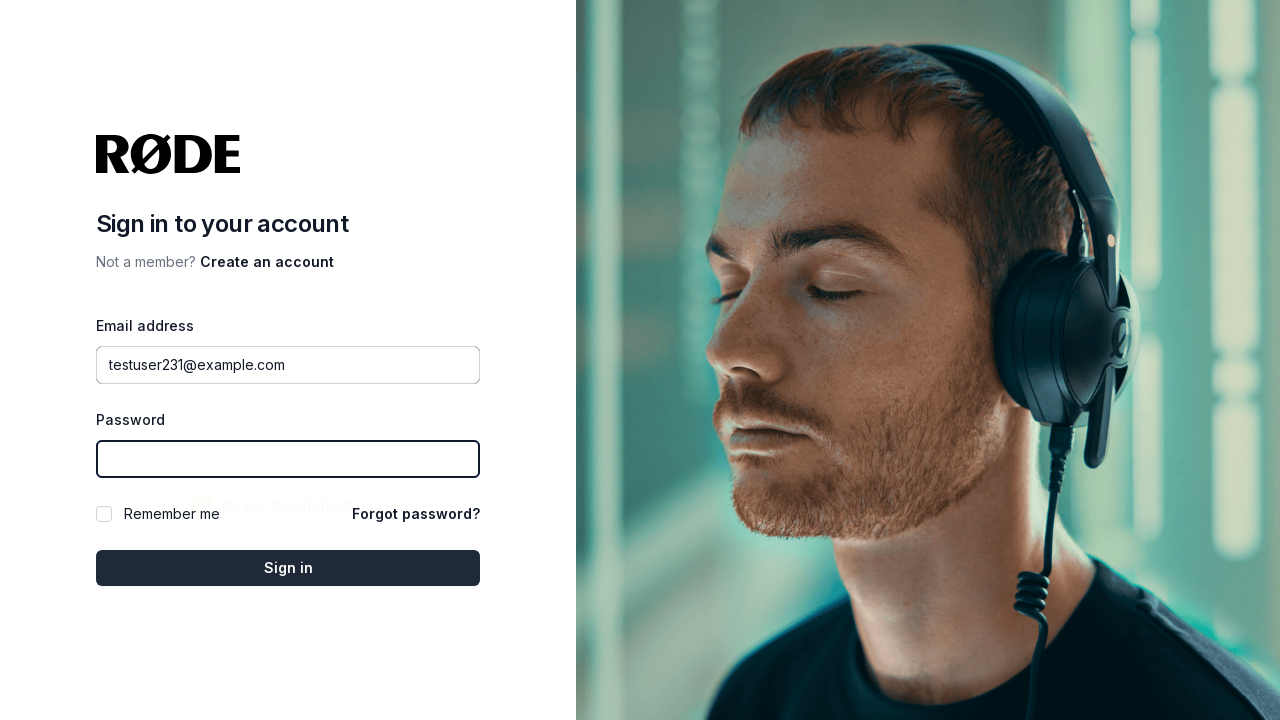

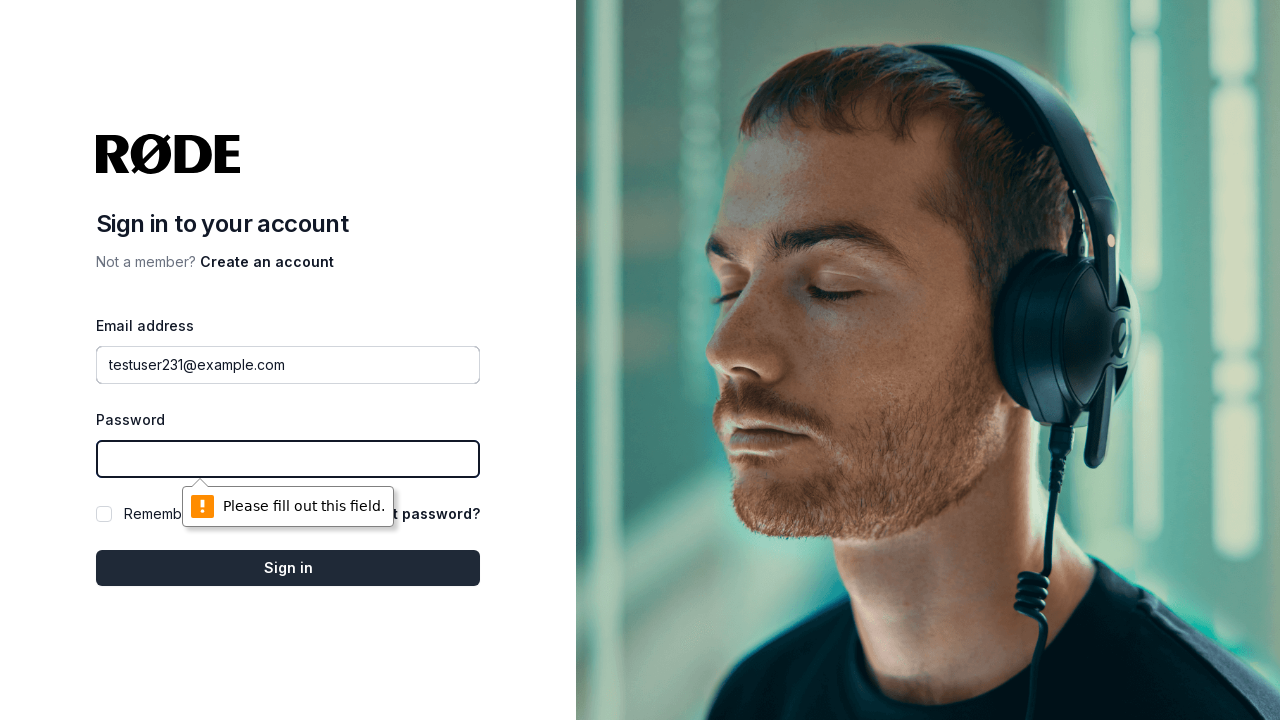